Tests JavaScript confirm dialog by accepting and dismissing it to verify both outcomes

Starting URL: http://the-internet.herokuapp.com/

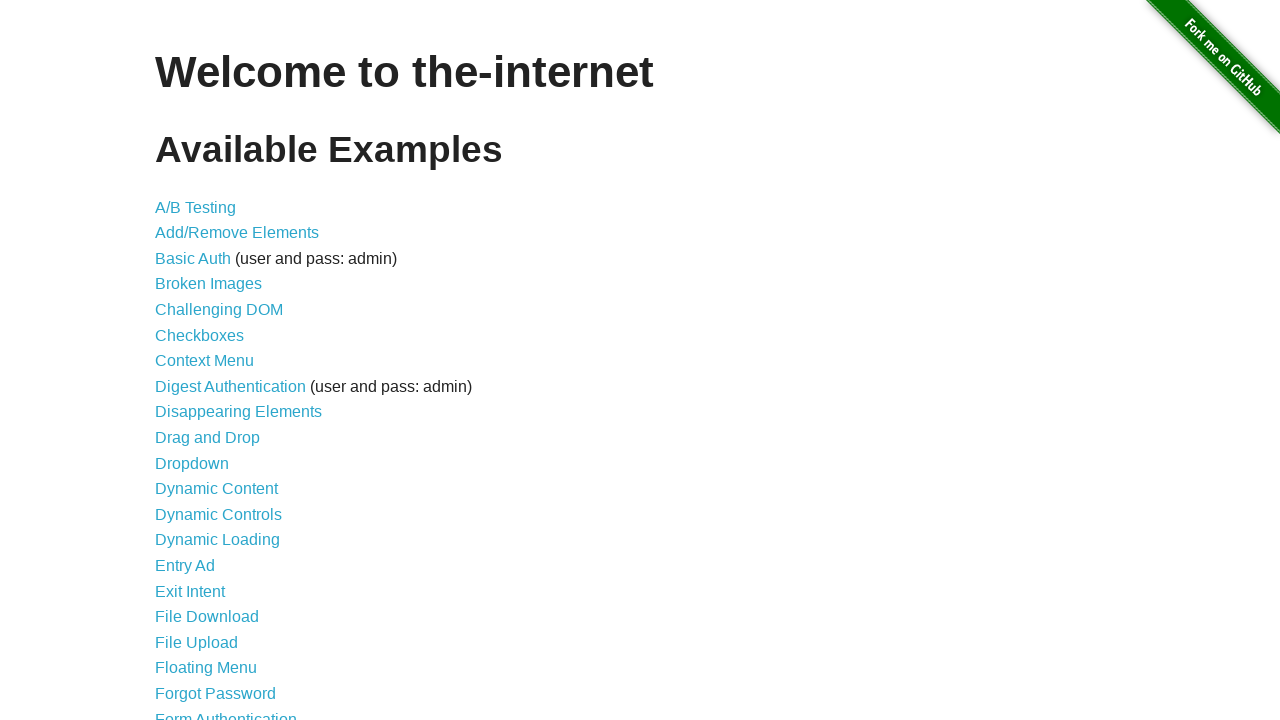

Clicked on JavaScript Alerts link to navigate to the test page at (214, 361) on text=JavaScript Alerts
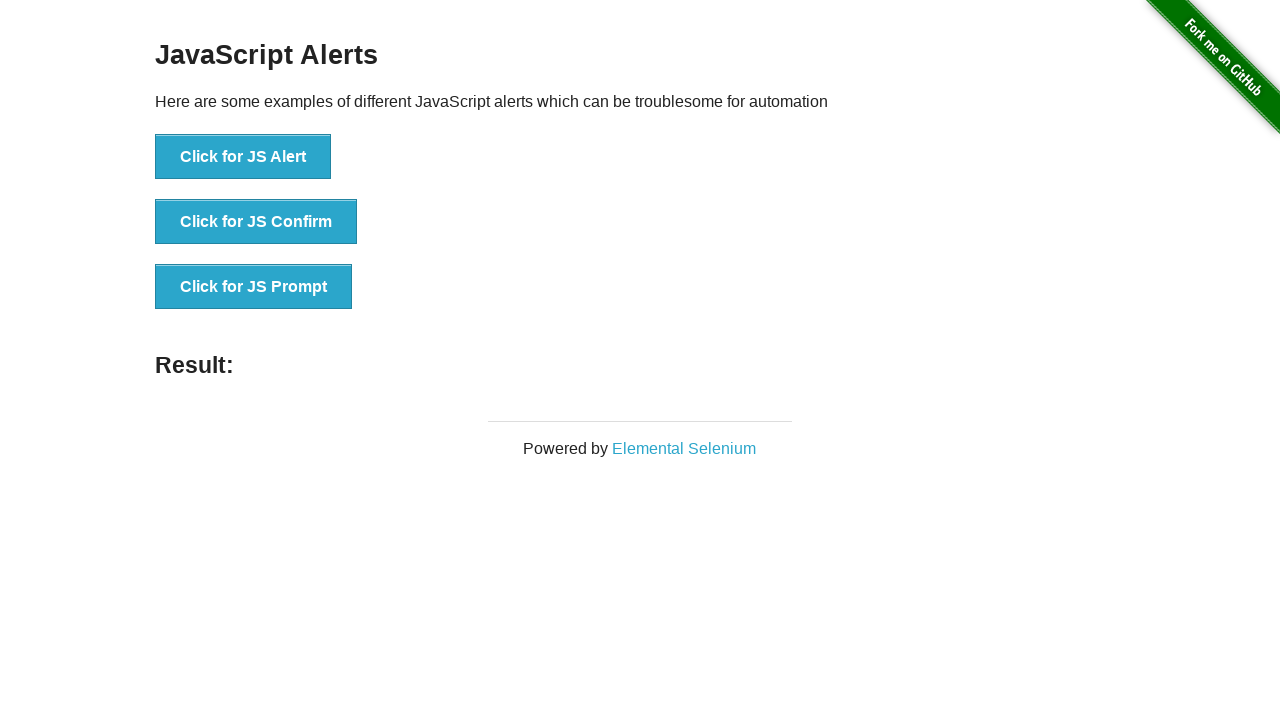

Located the confirm button element
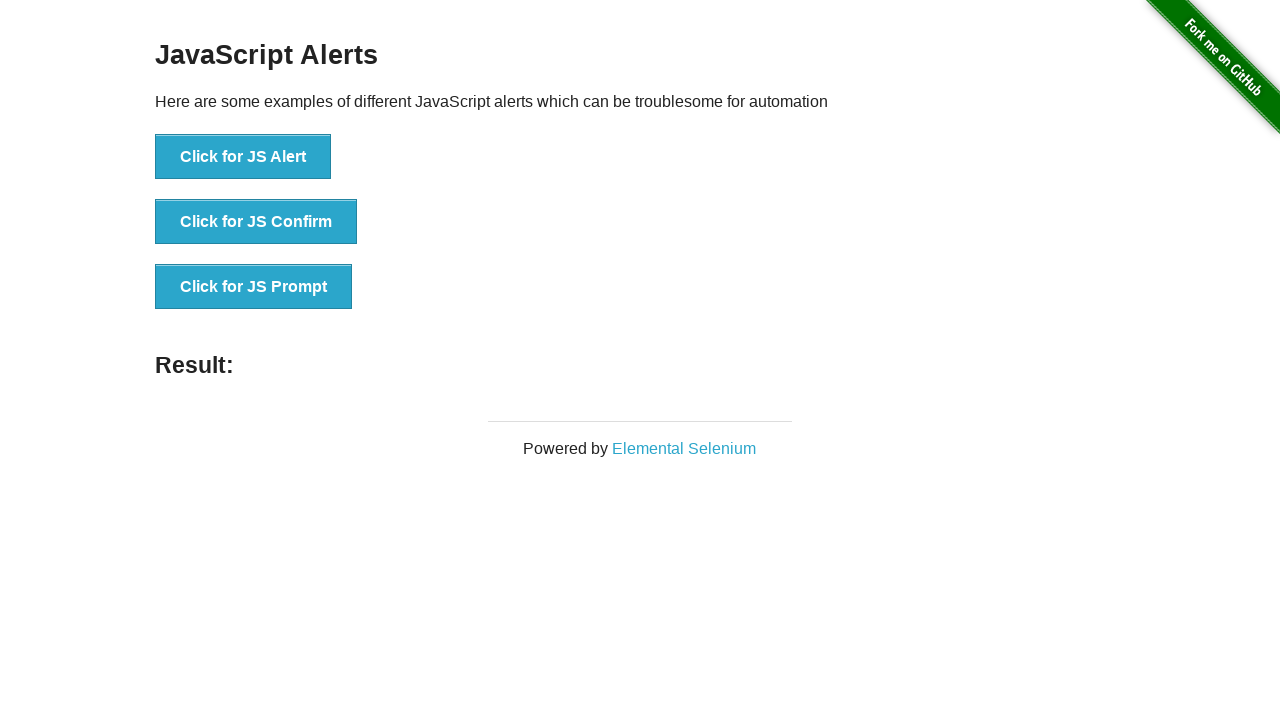

Set up dialog handler to accept the confirm dialog
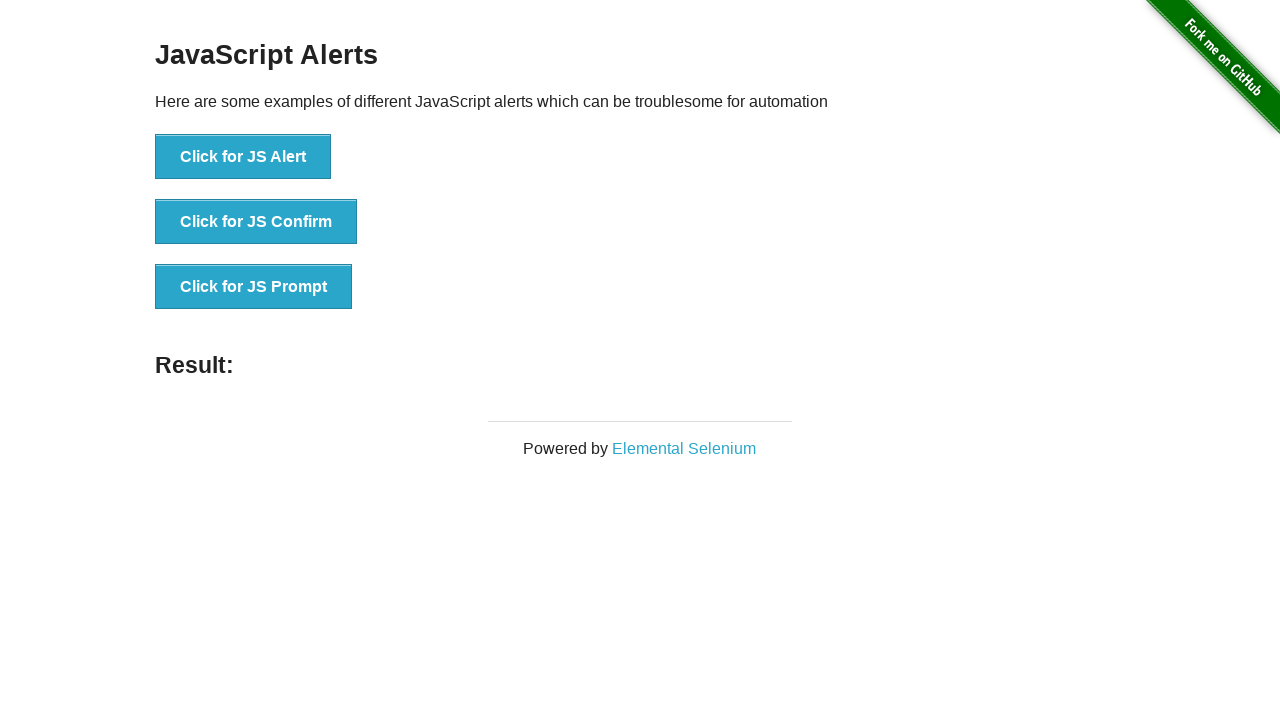

Clicked confirm button to trigger JavaScript confirm dialog at (256, 222) on button[onclick='jsConfirm()']
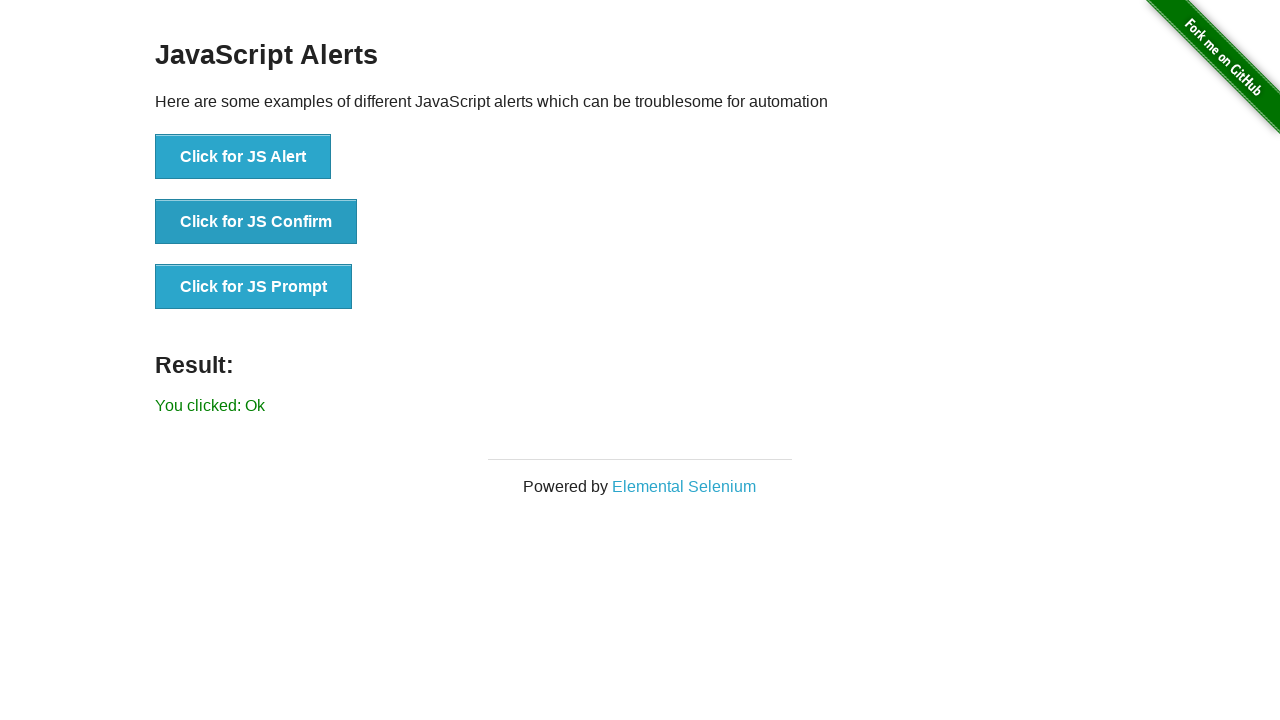

Verified that accepting the confirm dialog displayed 'You clicked: Ok' message
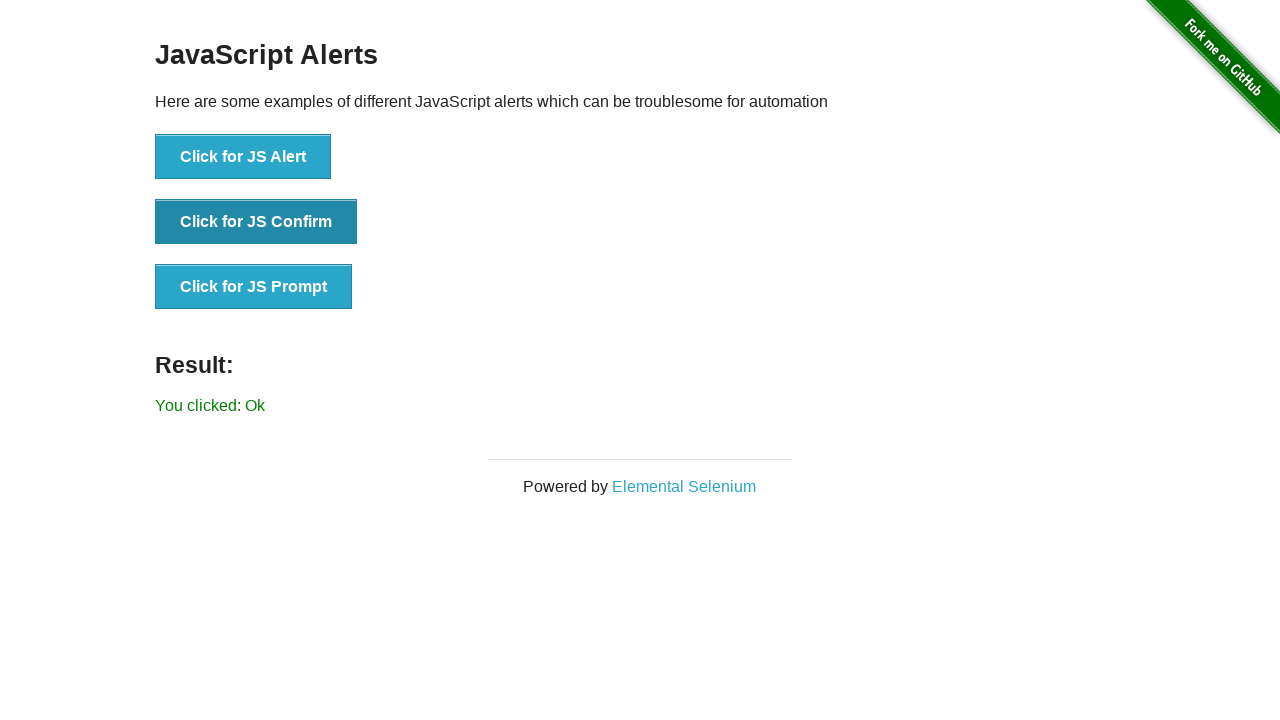

Set up dialog handler to dismiss the confirm dialog
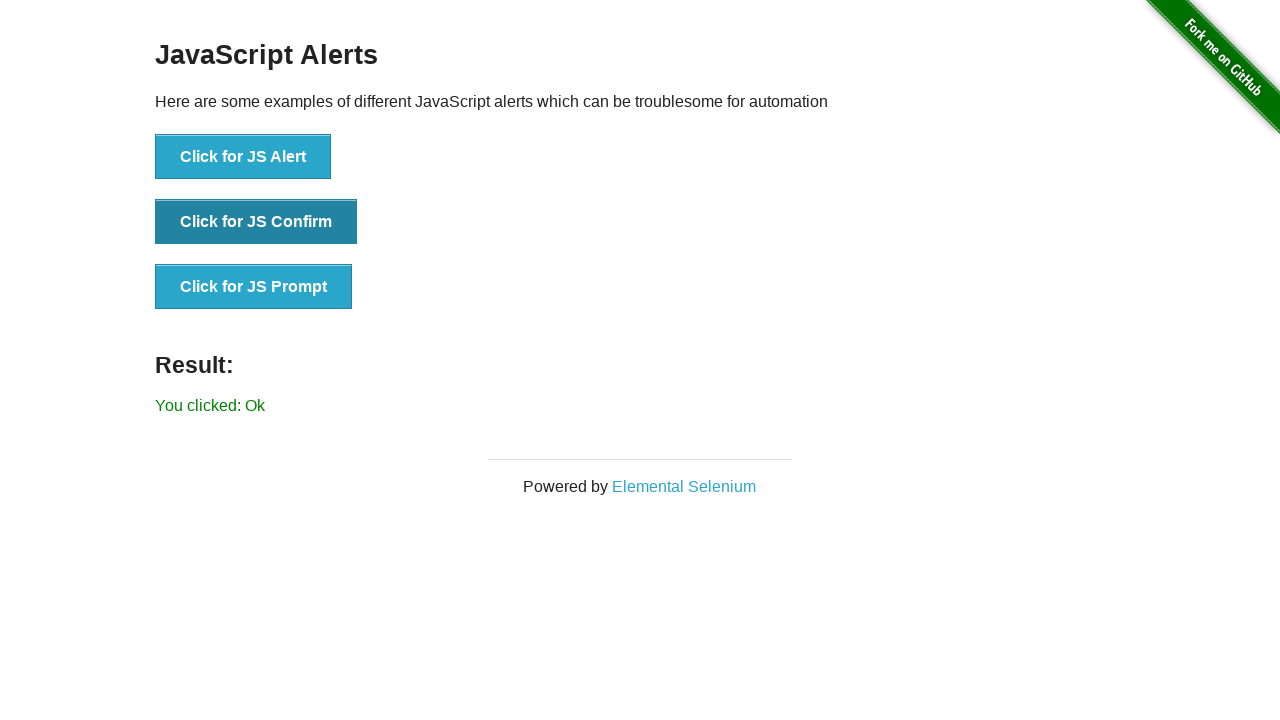

Clicked confirm button again to trigger JavaScript confirm dialog for dismissal test at (256, 222) on button[onclick='jsConfirm()']
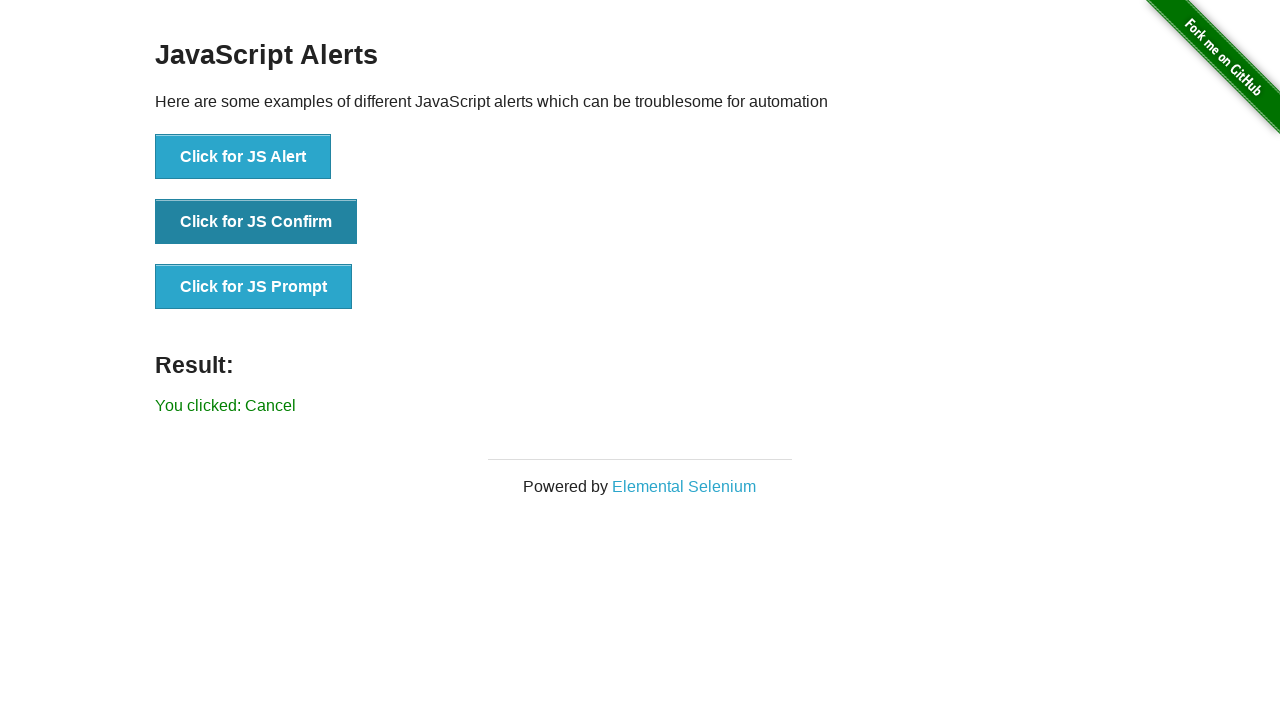

Verified that dismissing the confirm dialog displayed 'You clicked: Cancel' message
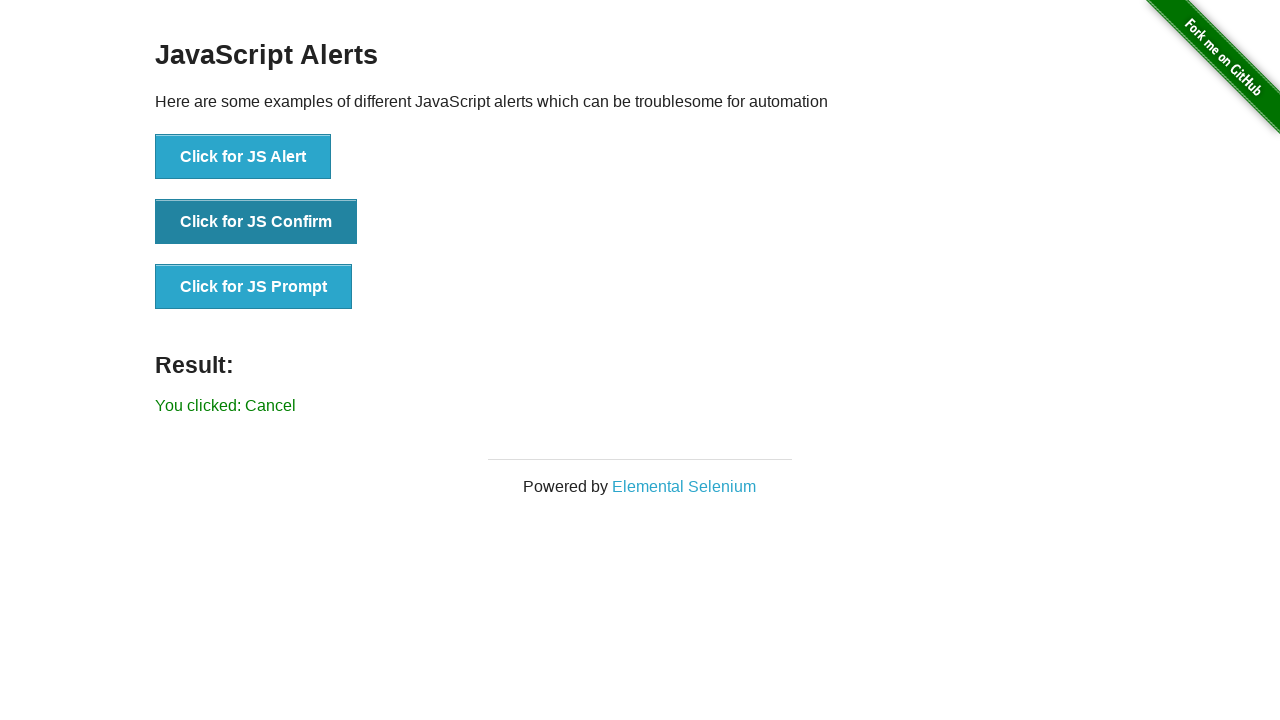

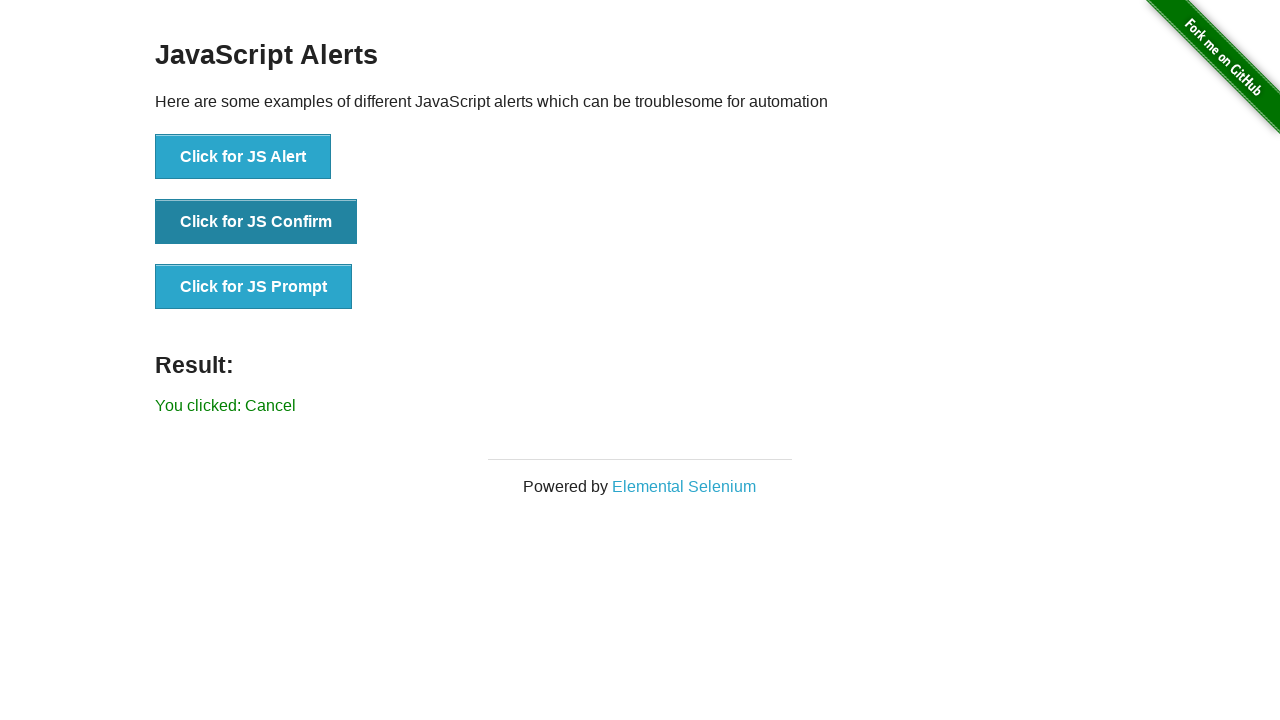